Tests handling JavaScript alerts by navigating to JavaScript Alerts page and triggering a JS alert

Starting URL: https://the-internet.herokuapp.com/

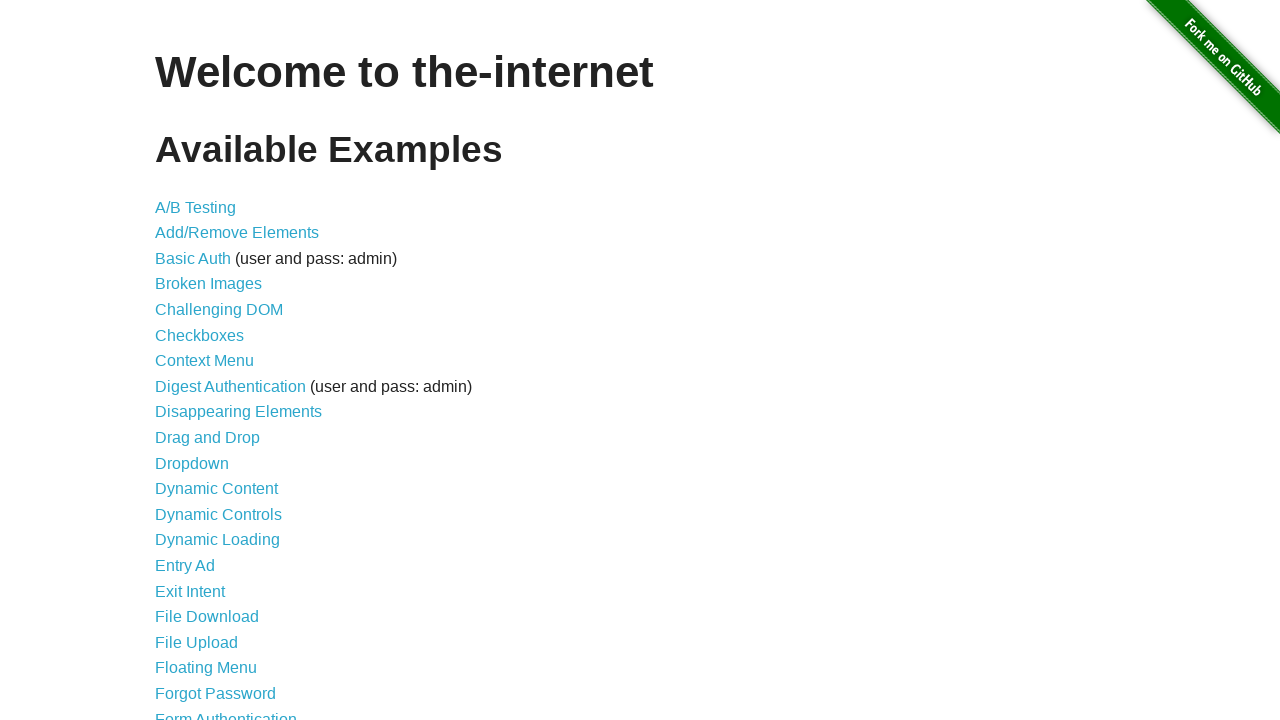

Clicked on JavaScript Alerts link at (214, 361) on text=JavaScript Alerts
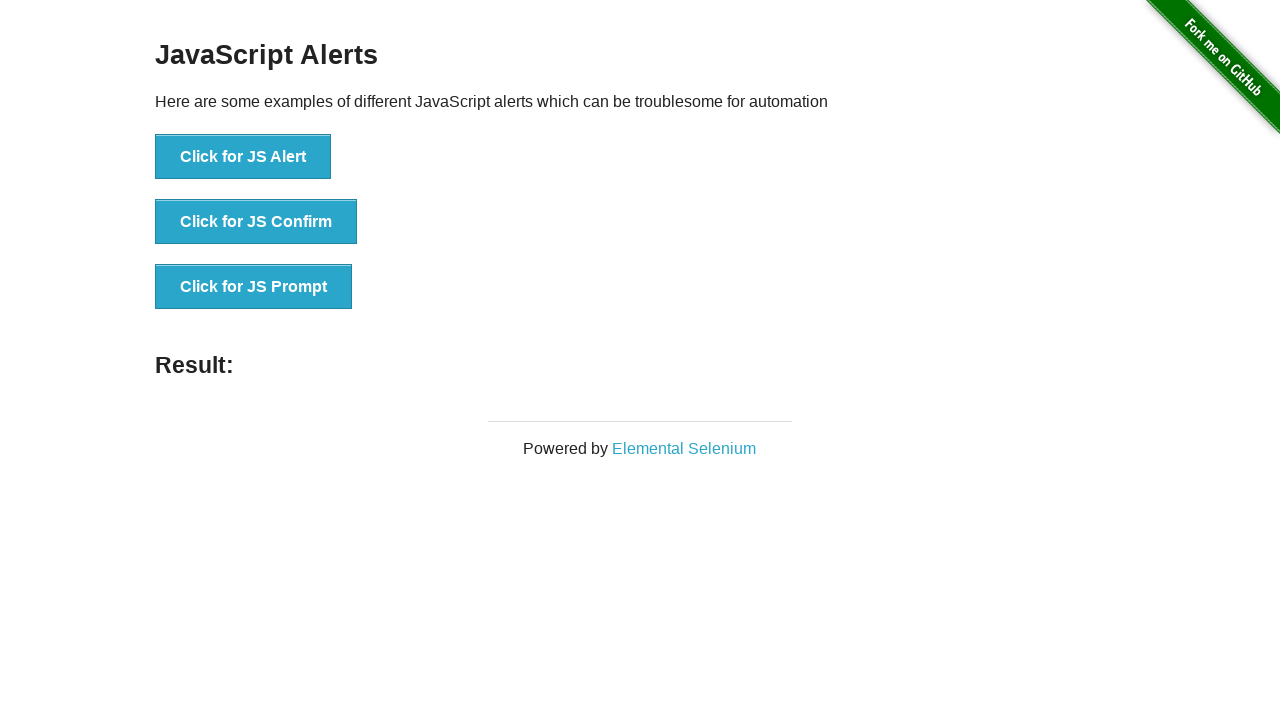

Set up alert handler to accept dialogs
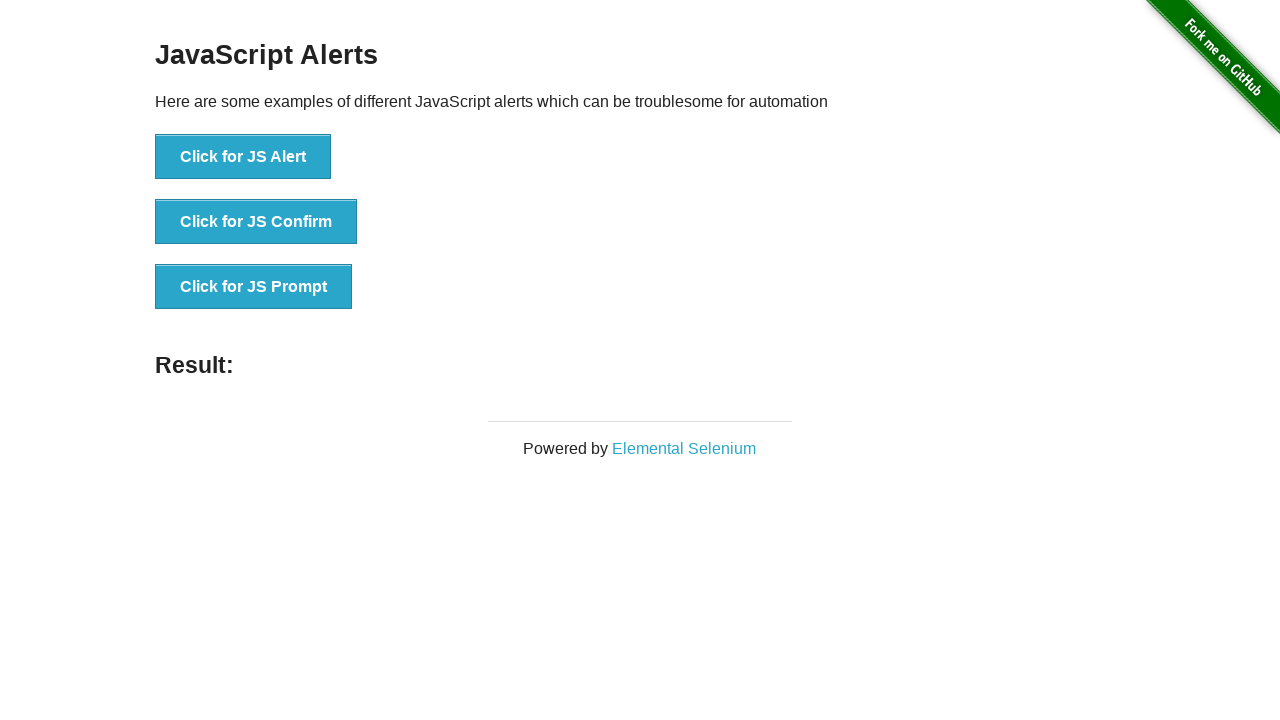

Clicked button to trigger JavaScript alert at (243, 157) on button:has-text('Click for JS Alert')
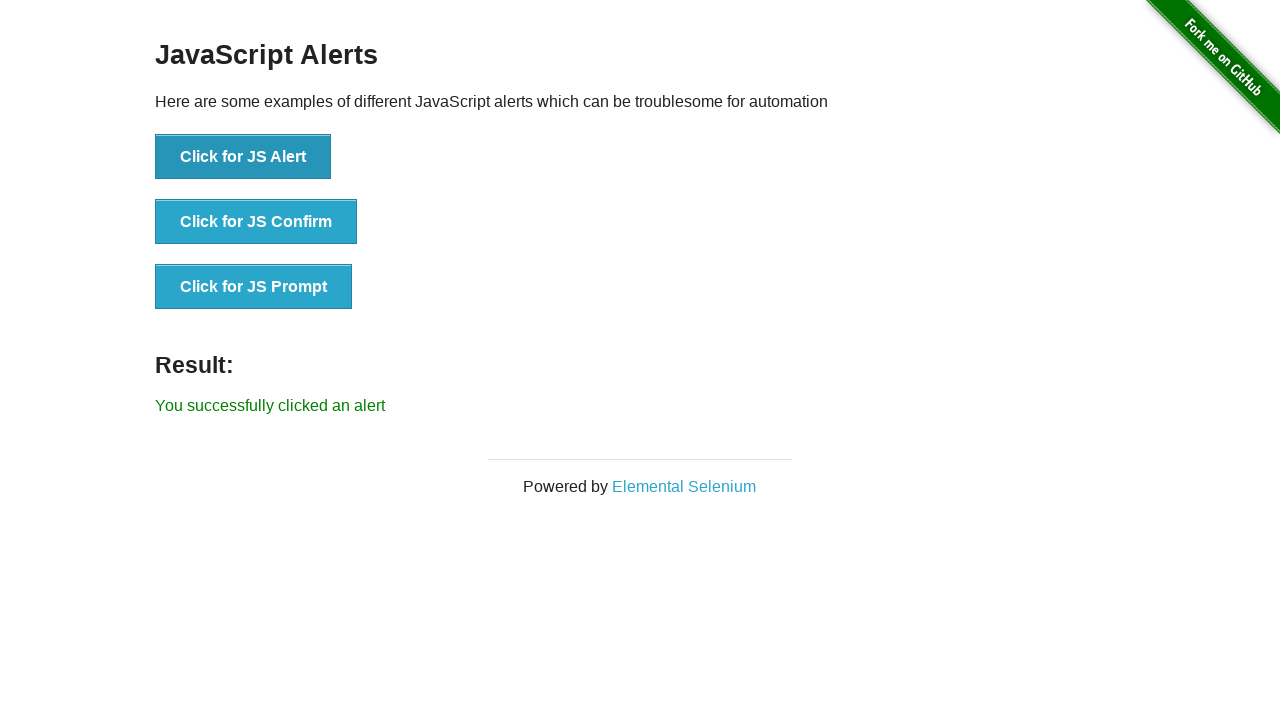

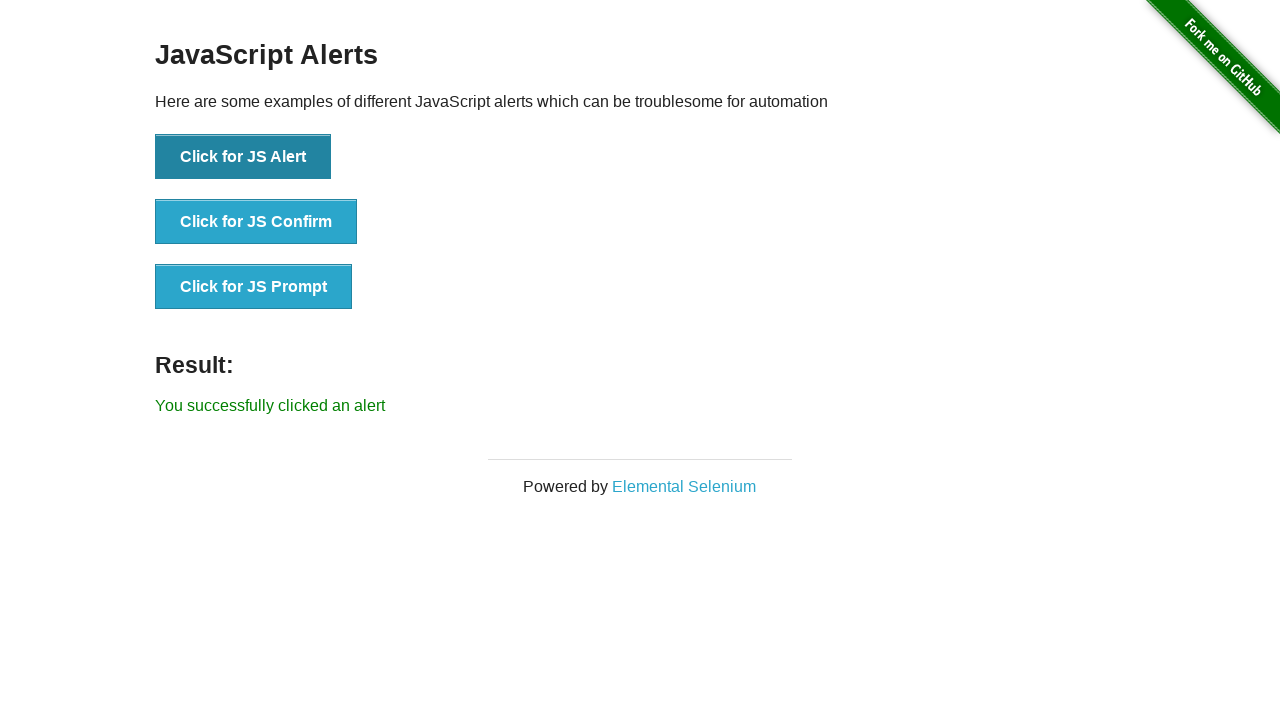